Navigates to a selenium exercises page, clicks on radio buttons link, and interacts with radio button elements by selecting different options

Starting URL: https://qbek.github.io/selenium-exercises/en/

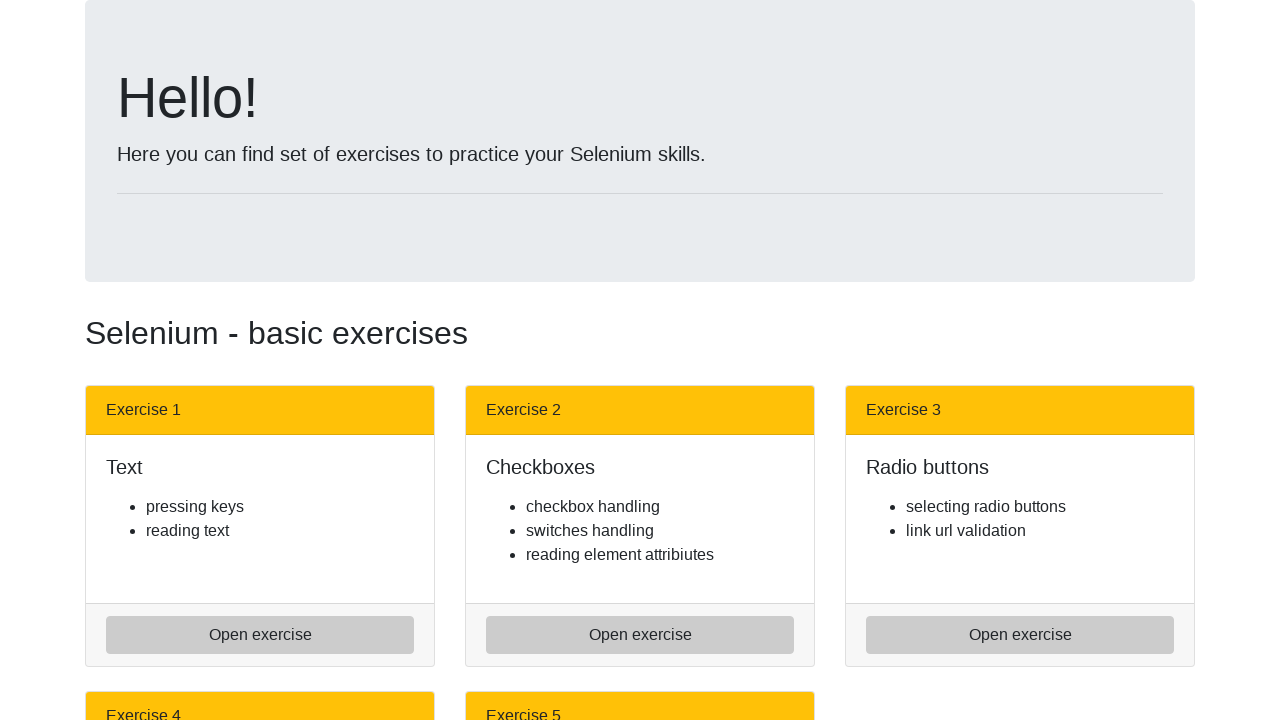

Clicked on radio buttons exercise link at (1020, 635) on a[href='radio_buttons.html']
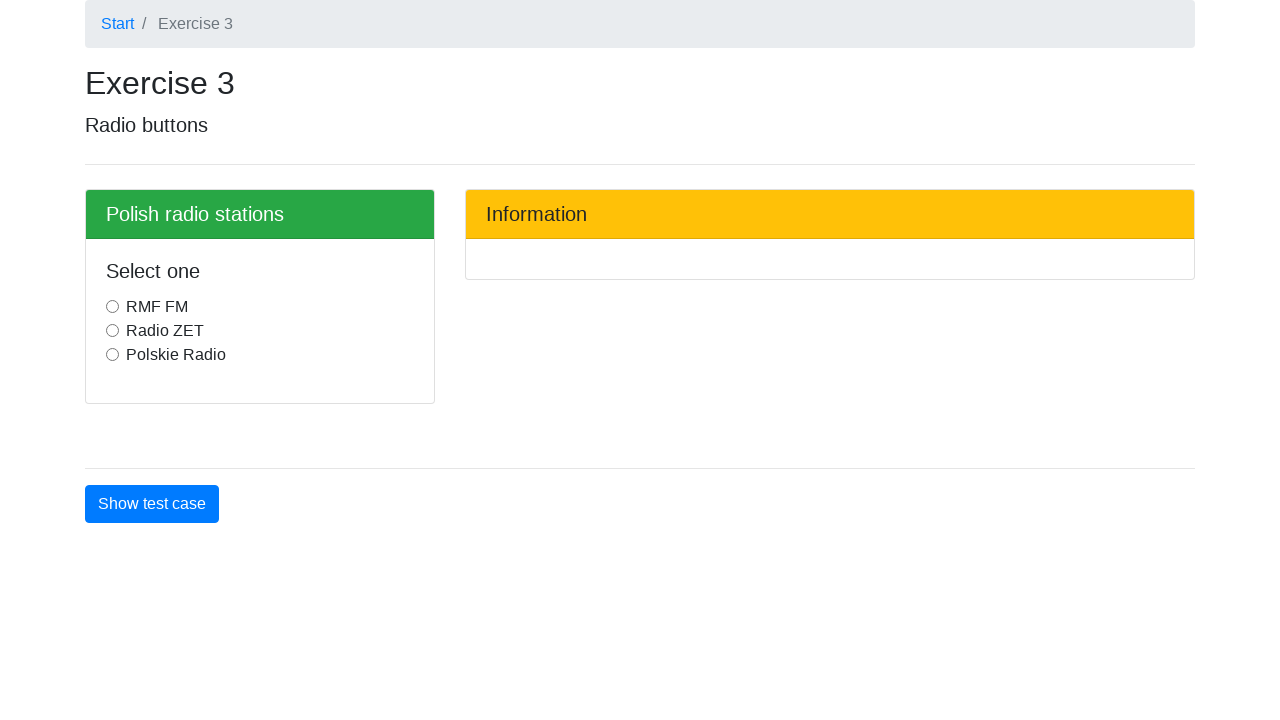

Retrieved all radio button elements
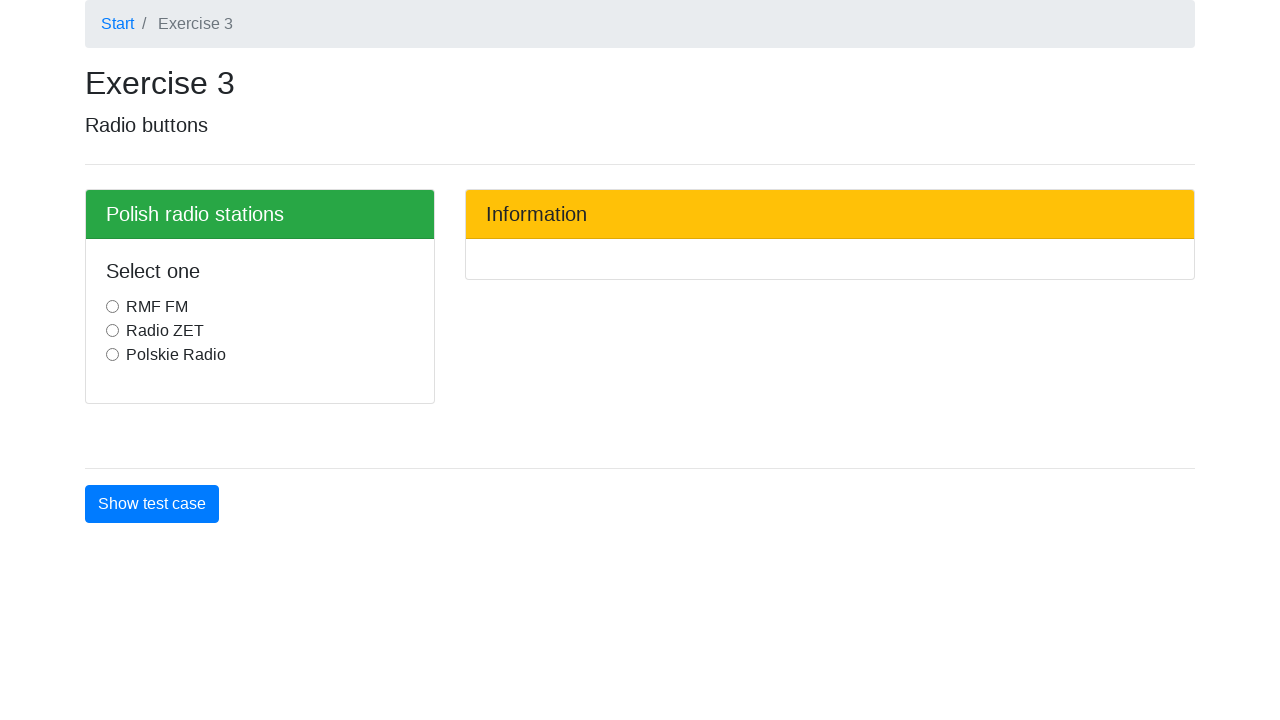

Clicked the second radio button (index 1) at (112, 331) on input[type='radio'] >> nth=1
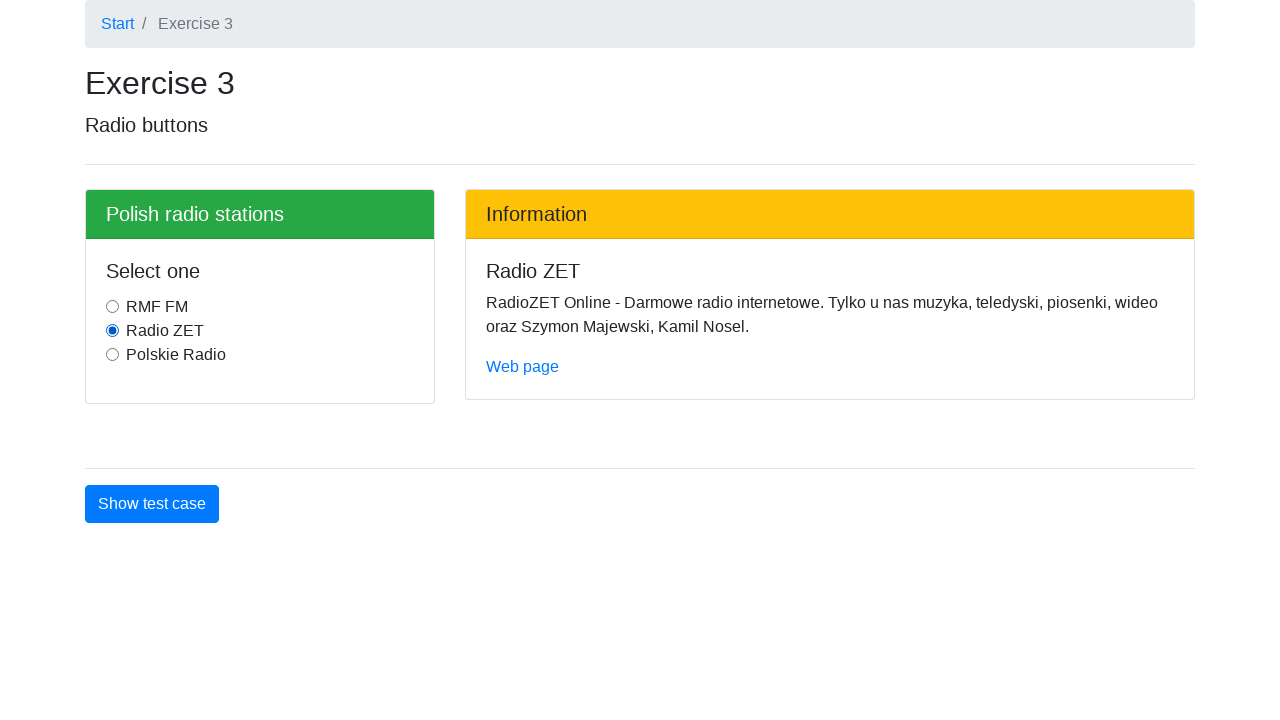

Clicked radio button with value 'polskieradio' at (112, 355) on input[type='radio'] >> nth=2
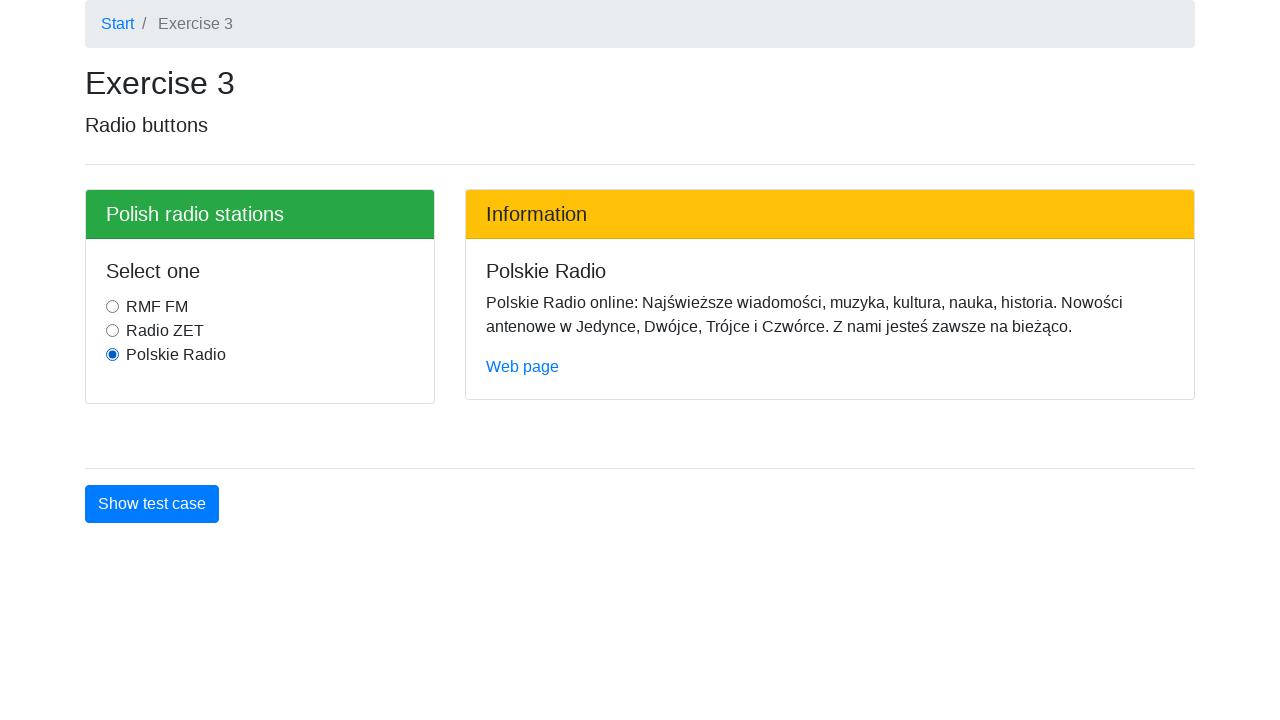

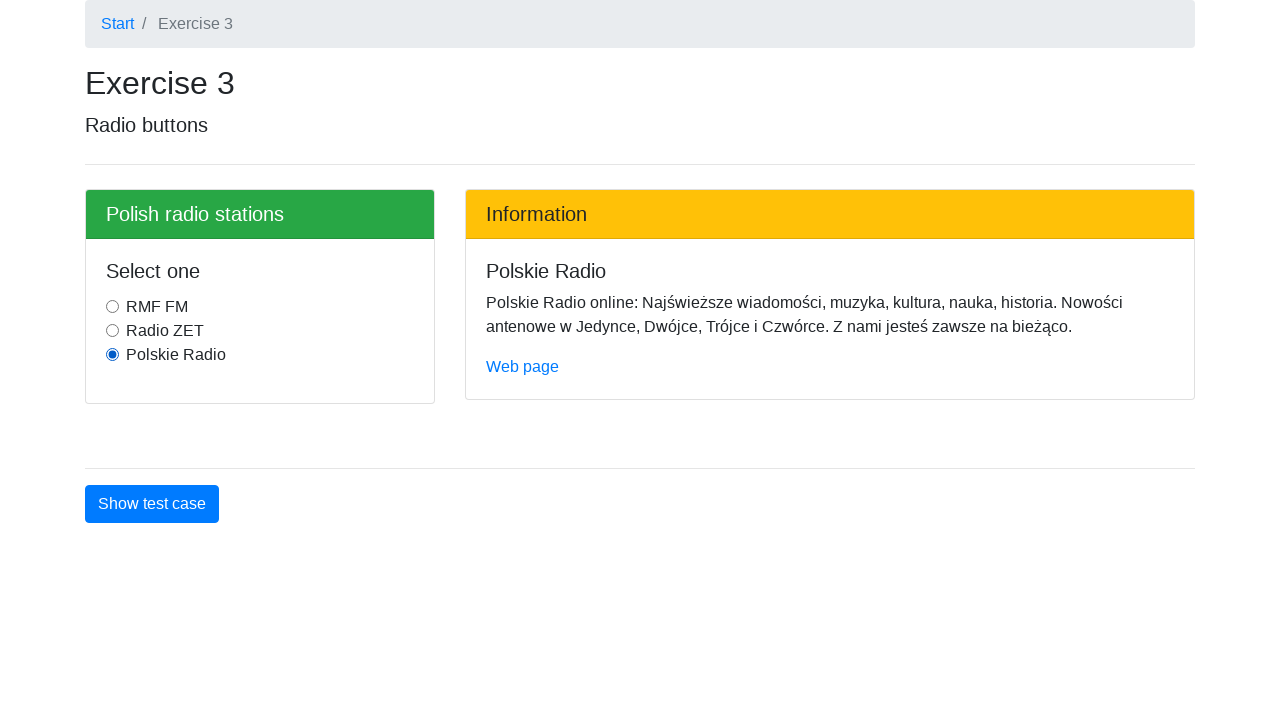